Tests clicking a button identified by its class attribute on a UI testing playground page, demonstrating how to handle elements with dynamic or space-separated class names.

Starting URL: http://uitestingplayground.com/classattr

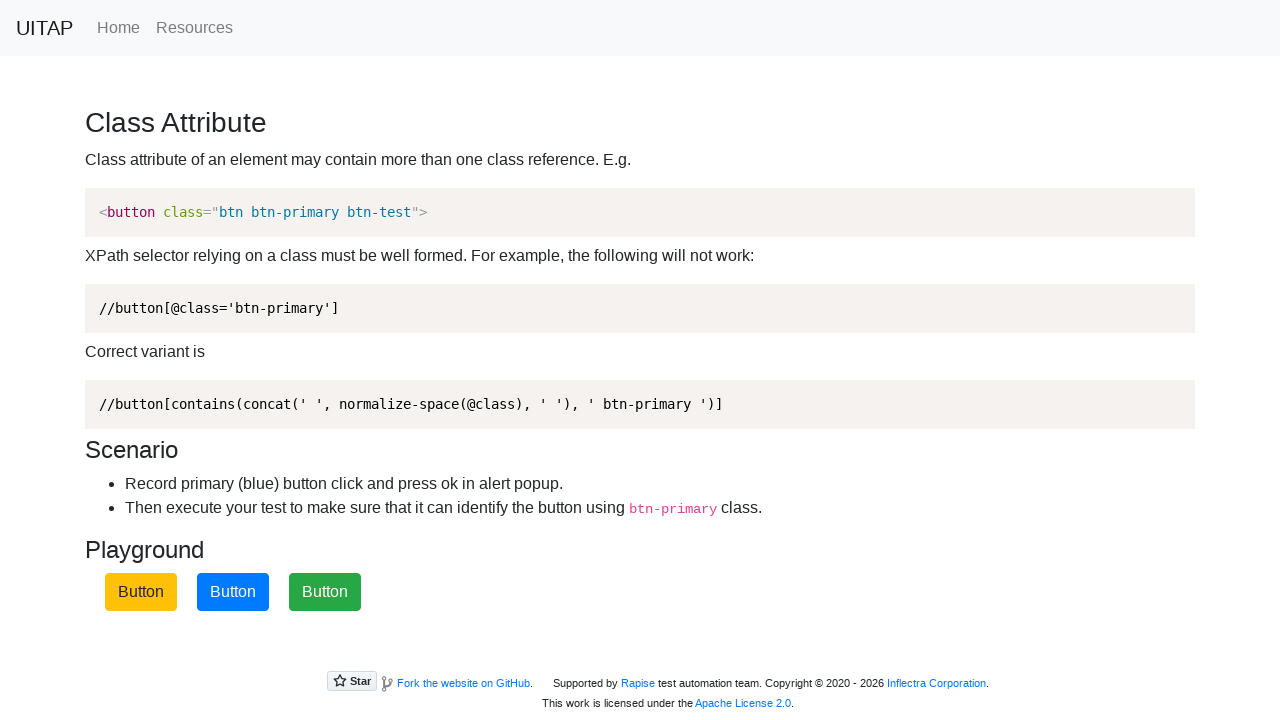

Page loaded - DOM content ready
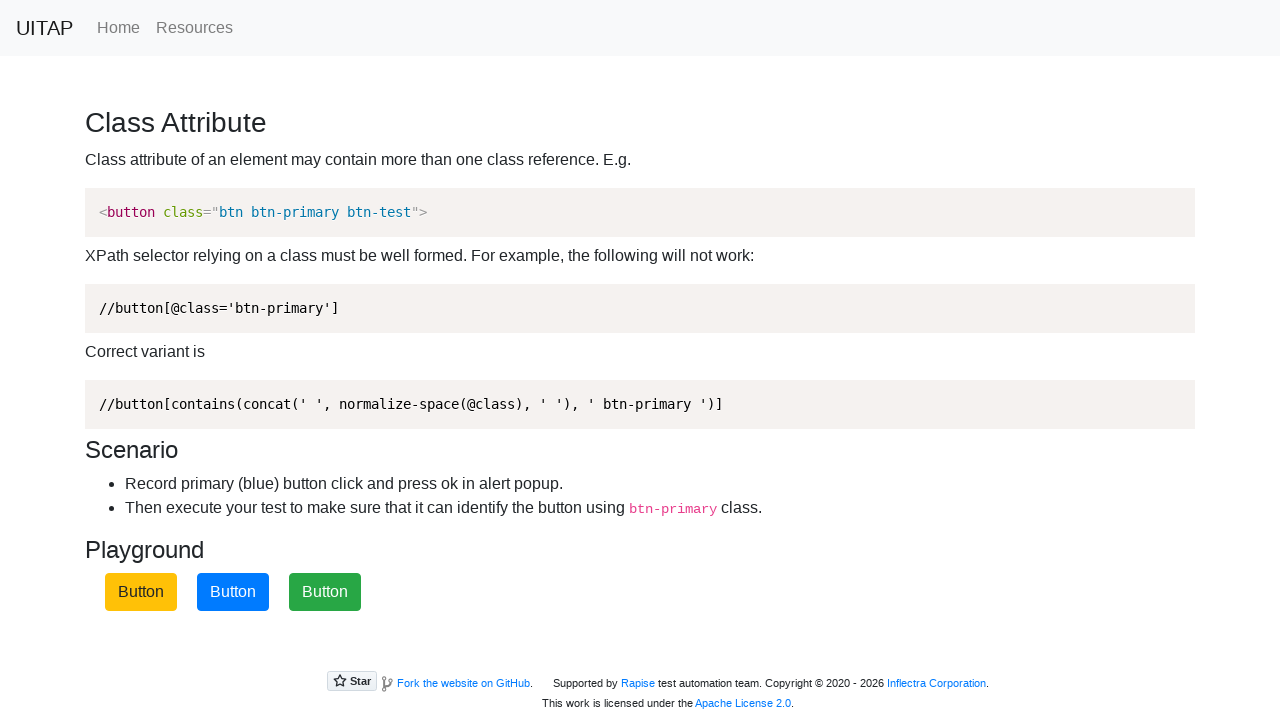

Clicked button with btn-primary class attribute at (233, 592) on button.btn-primary
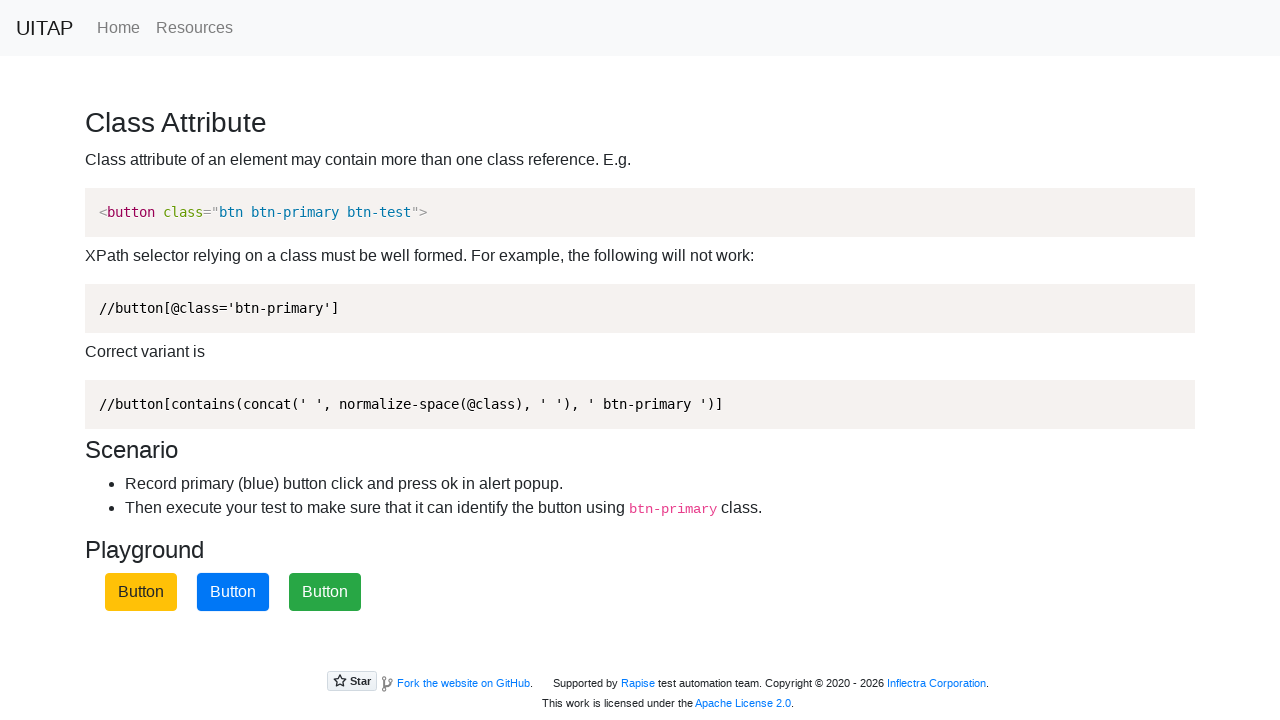

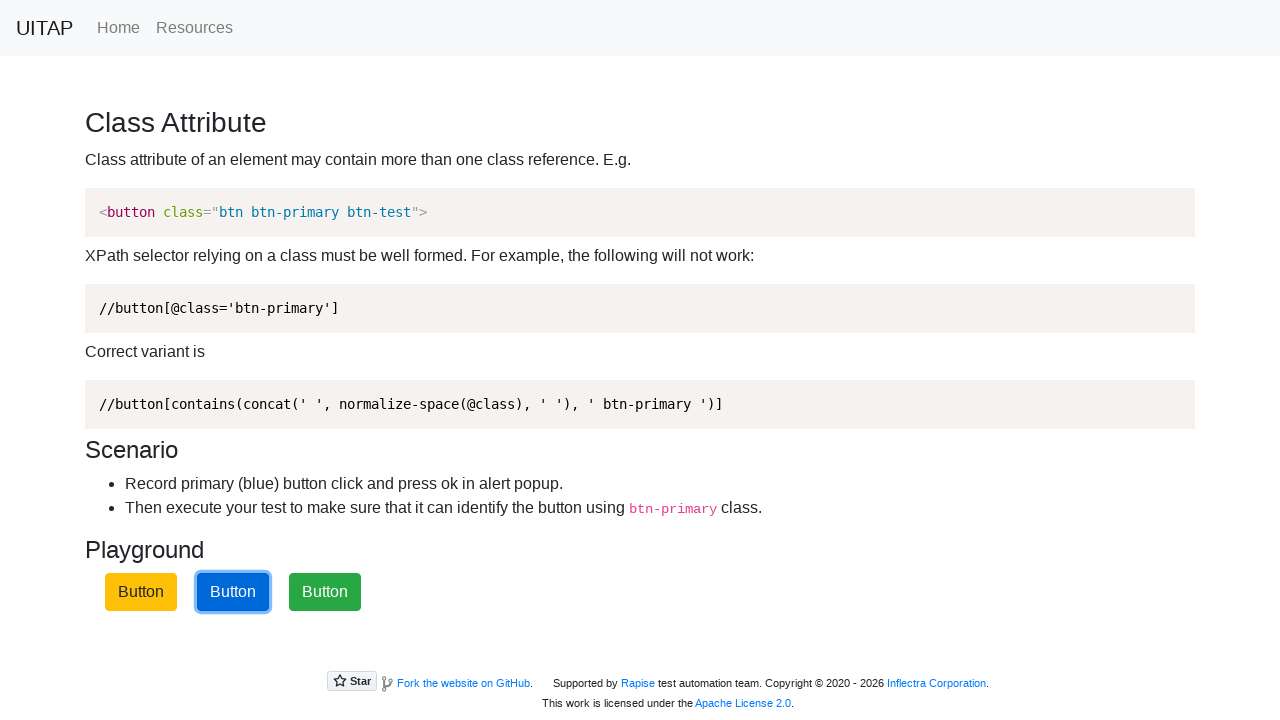